Navigates to a Simplilearn Selenium tutorial page and scrolls down the page by 1000 pixels using JavaScript execution to test page scrolling functionality.

Starting URL: https://www.simplilearn.com/tutorials/selenium-tutorial/selenium-interview-questions-and-answers

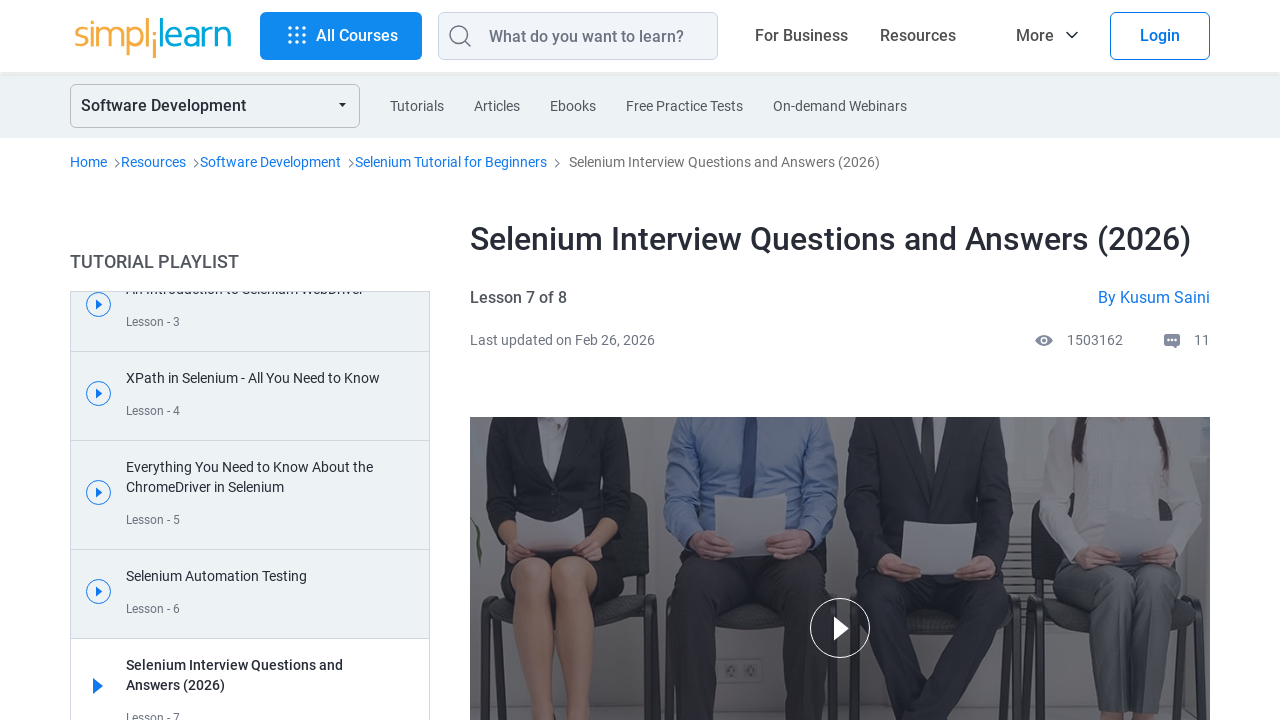

Navigated to Simplilearn Selenium interview questions tutorial page
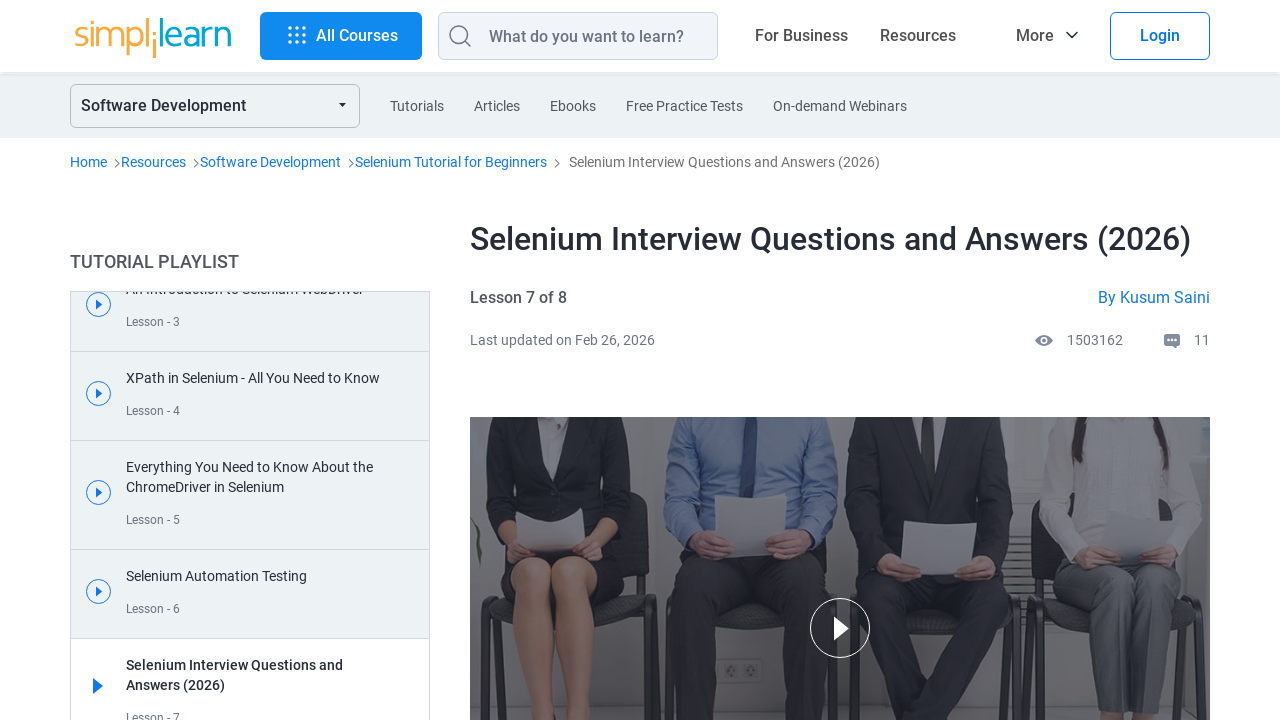

Scrolled down the page by 1000 pixels using JavaScript execution
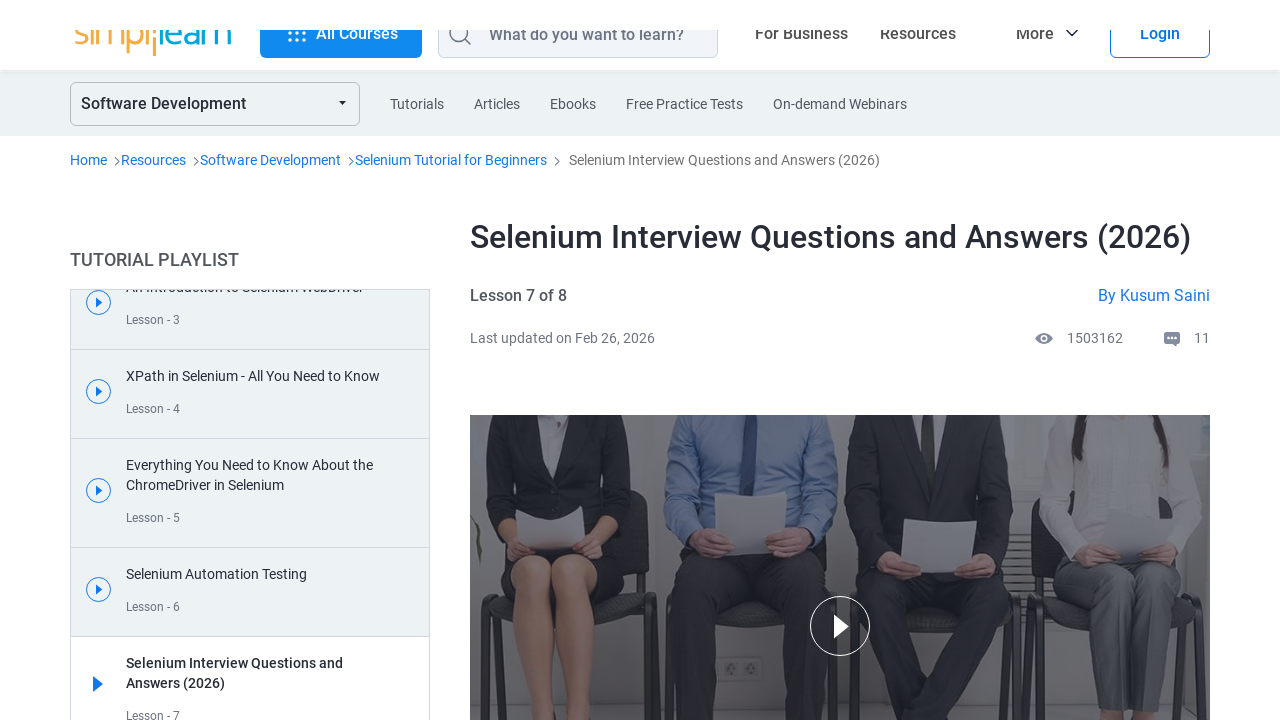

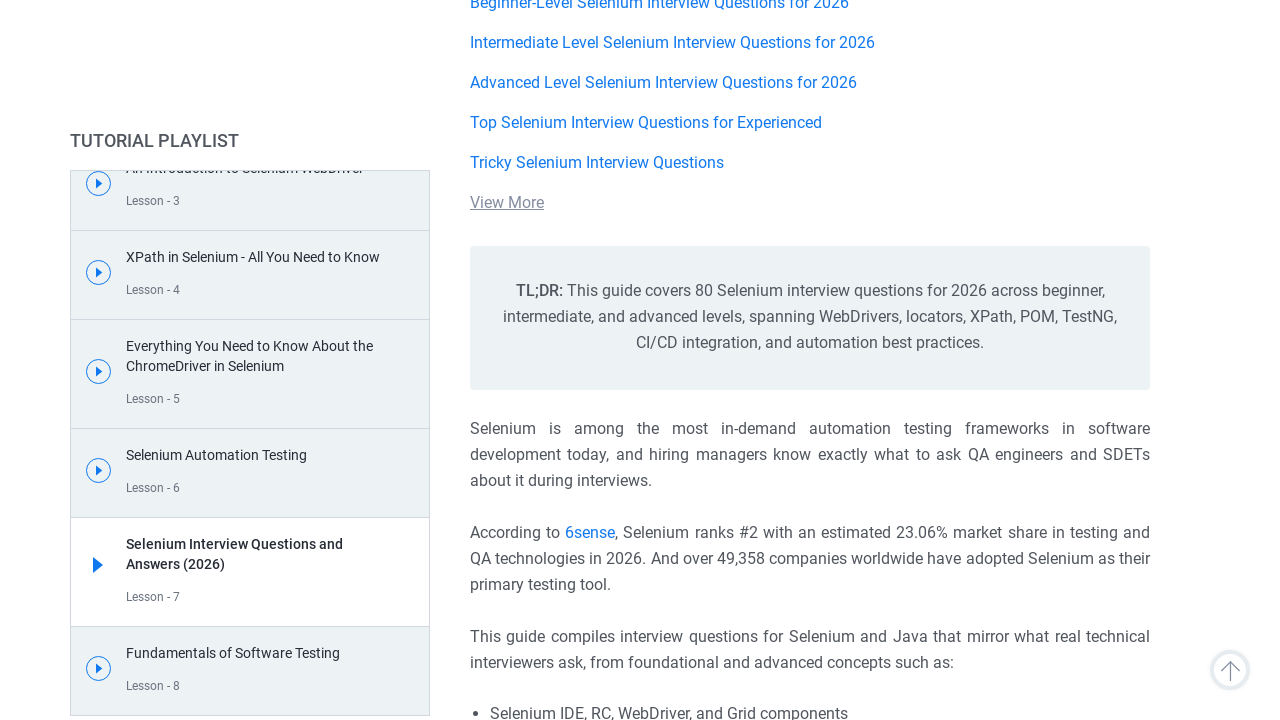